Tests page navigation by performing Page Up and Page Down keyboard actions on The Testing Academy website

Starting URL: https://www.thetestingacademy.com

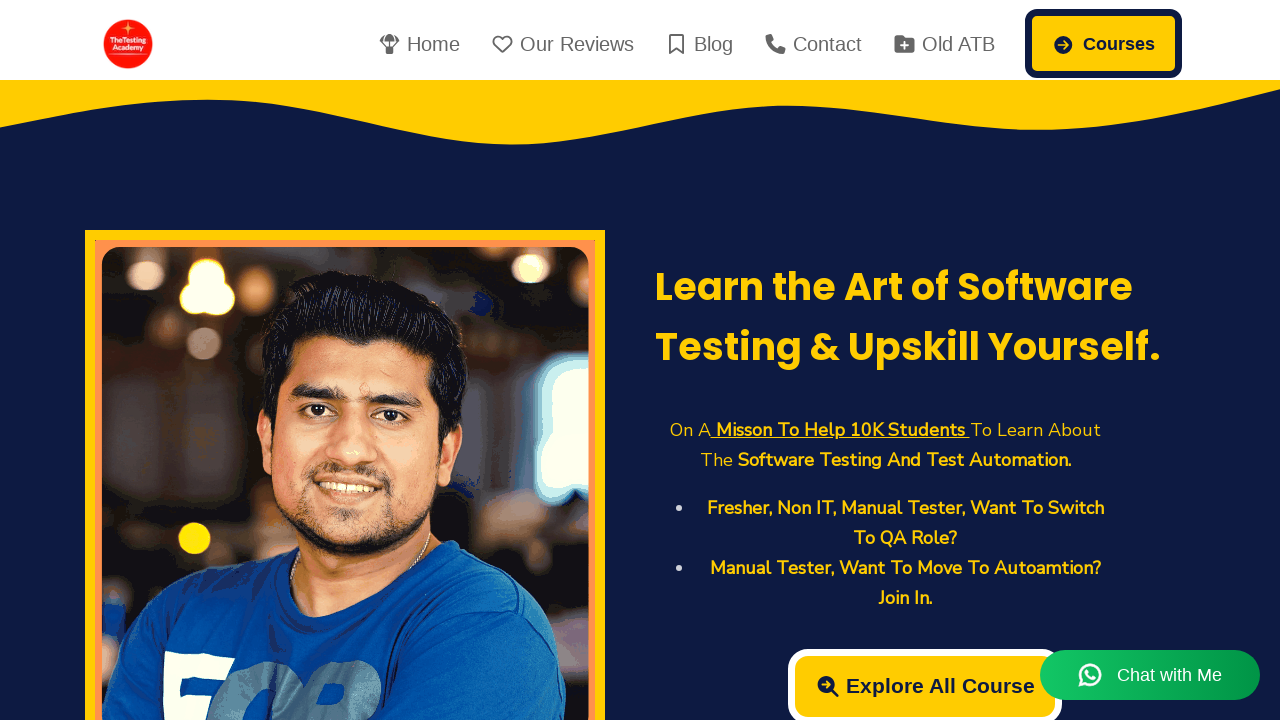

Pressed Page Up key to scroll up on The Testing Academy website
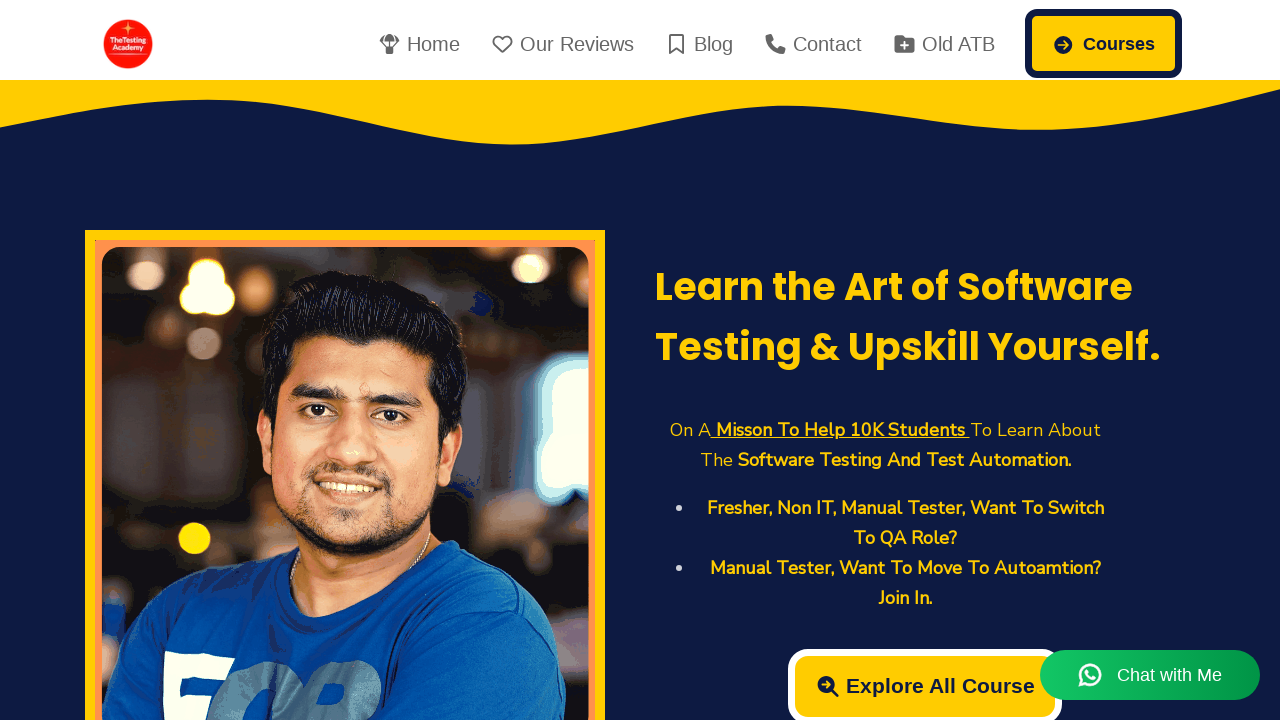

Pressed Page Down key to scroll down on The Testing Academy website
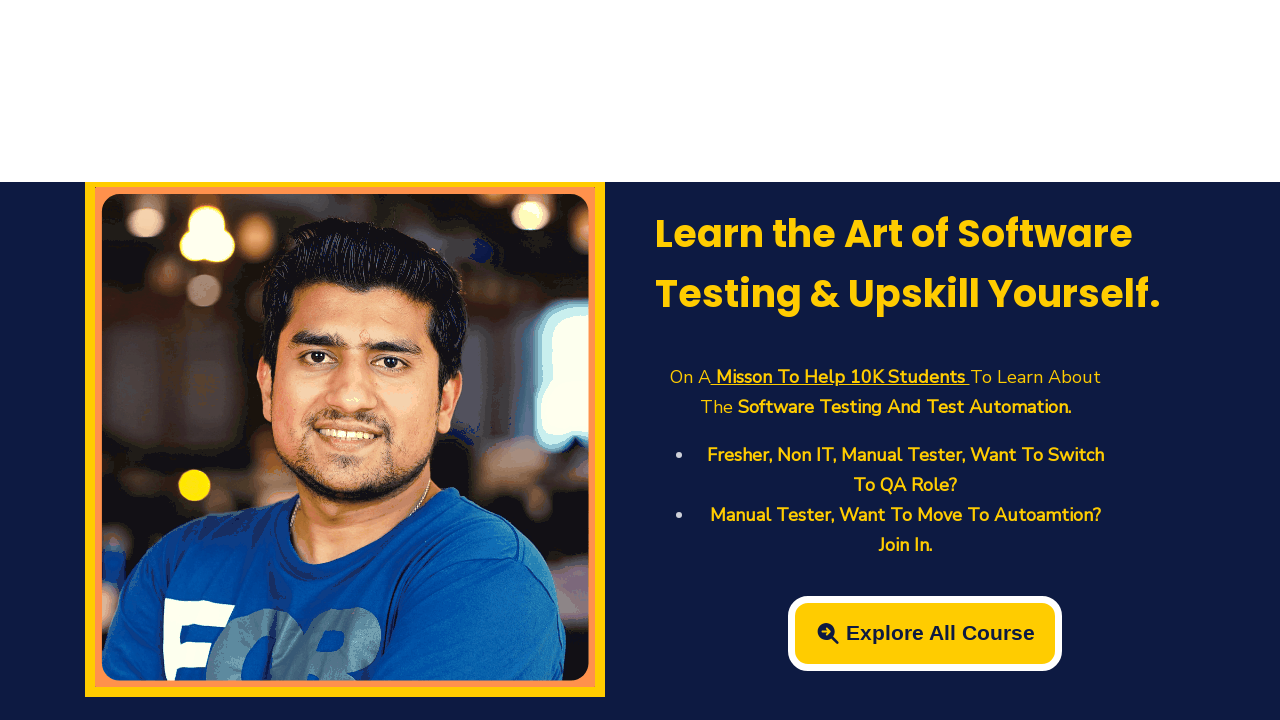

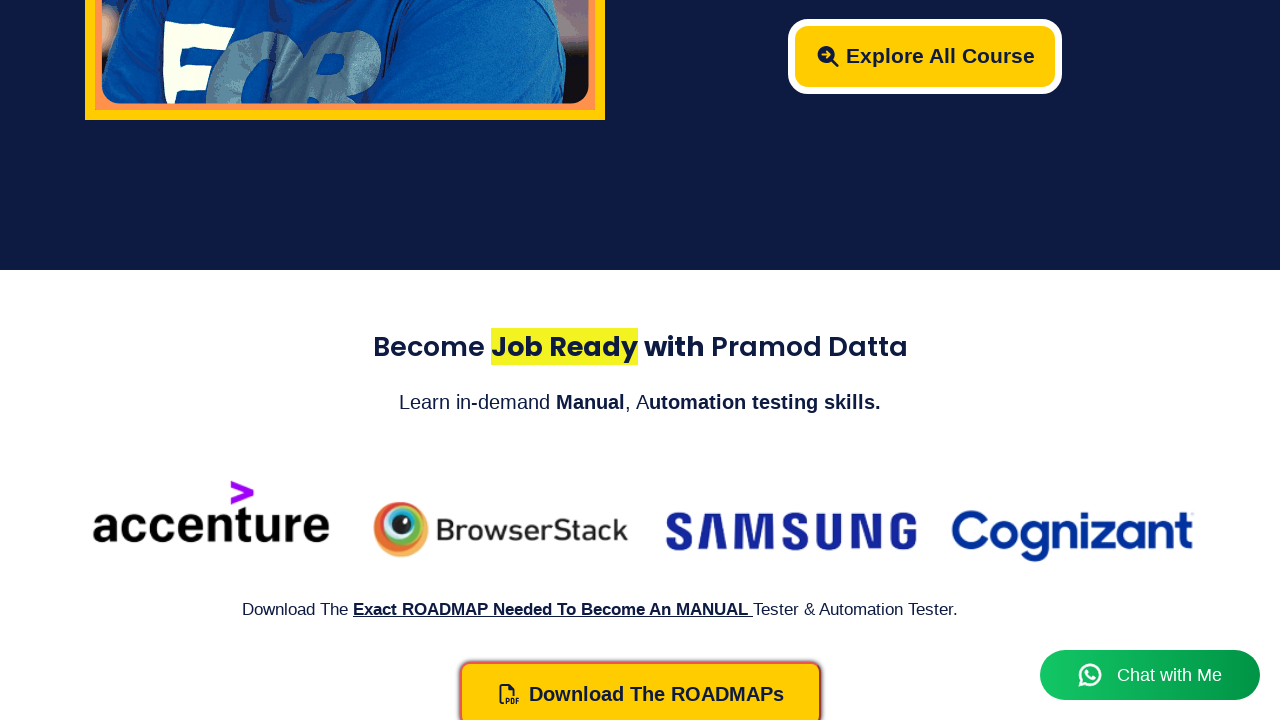